Tests prompt alert functionality by clicking a button to trigger a prompt, entering text, and handling the alert dialog

Starting URL: https://leafground.com/alert.xhtml

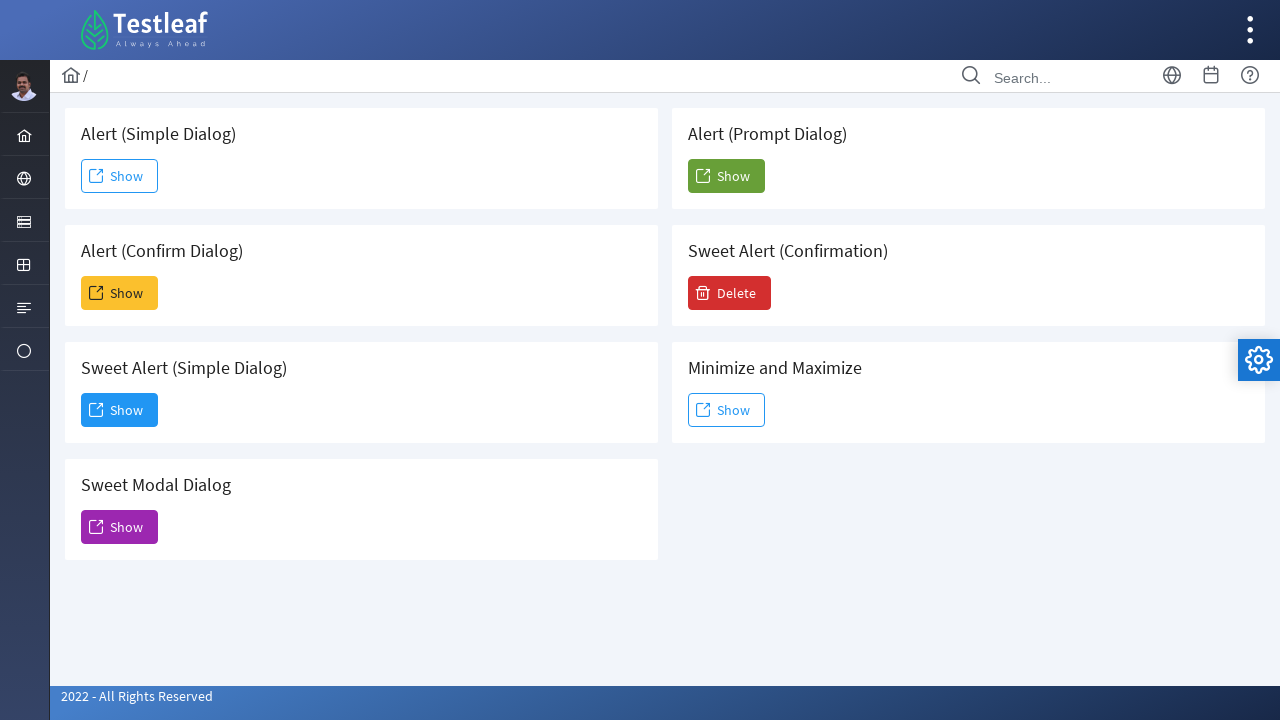

Clicked the 5th Show button to trigger prompt alert at (726, 176) on (//span[text()='Show'])[5]
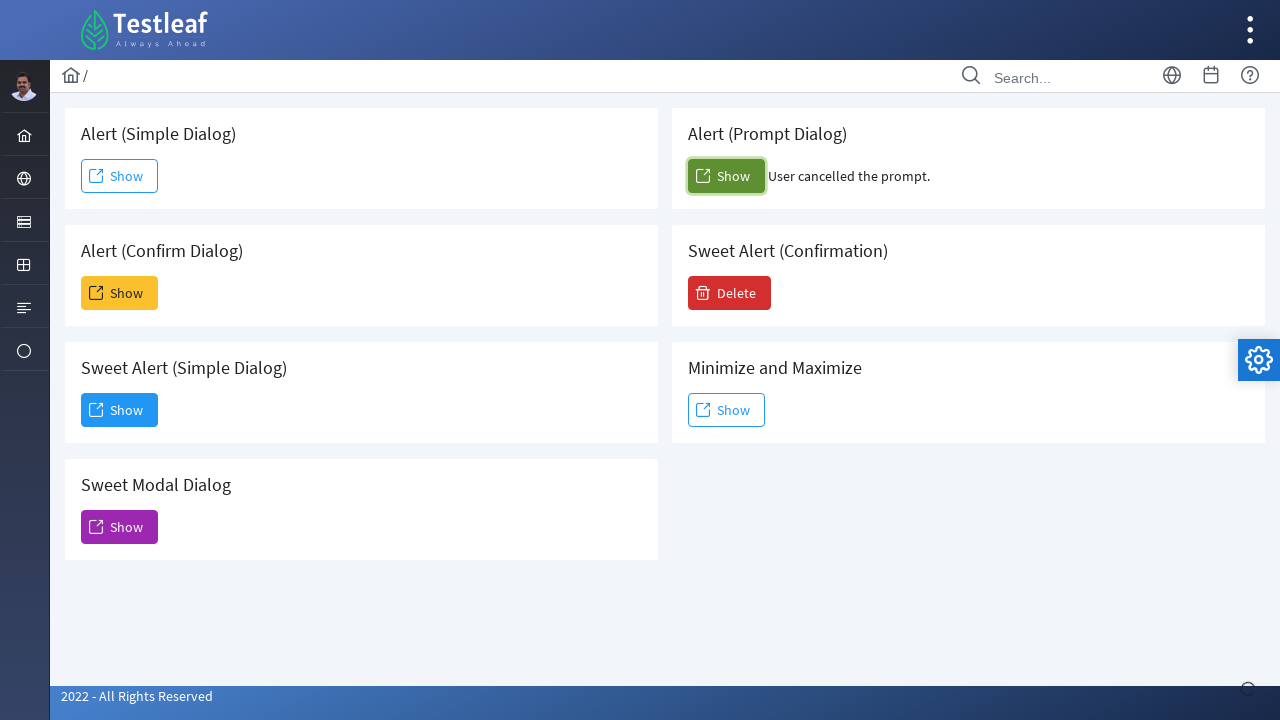

Set up dialog handler to accept prompt with text 'checking Alert'
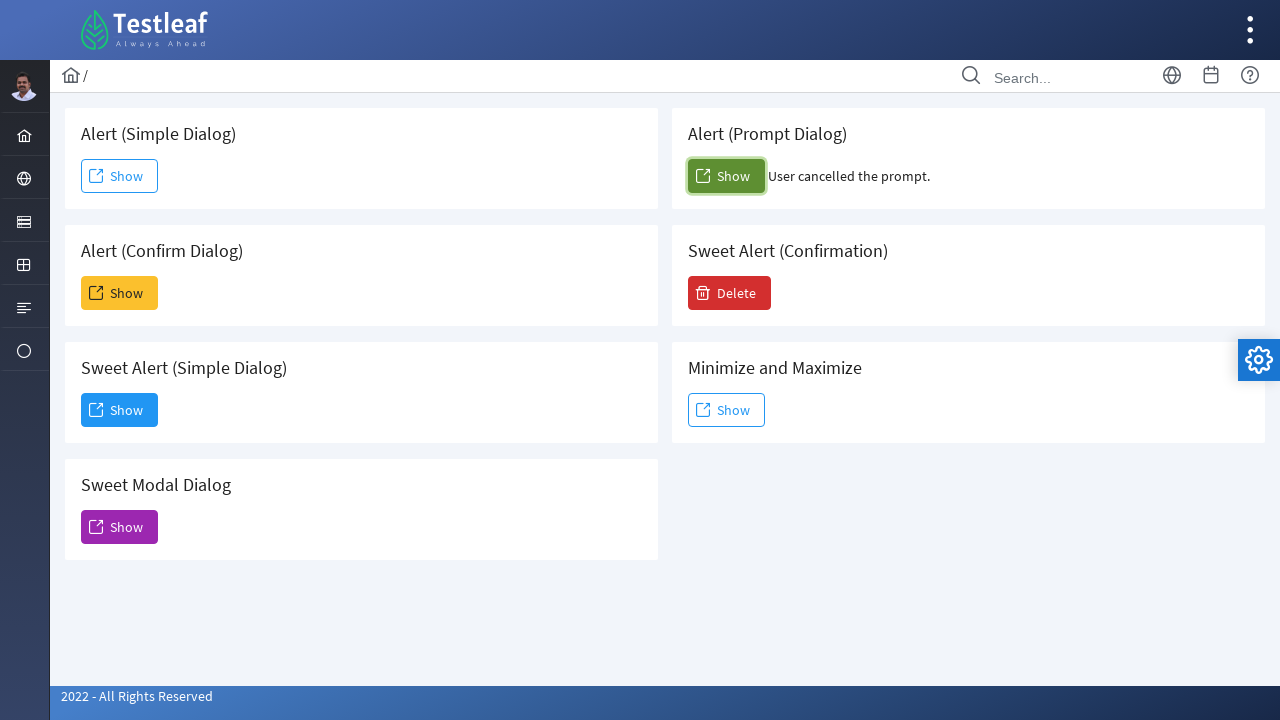

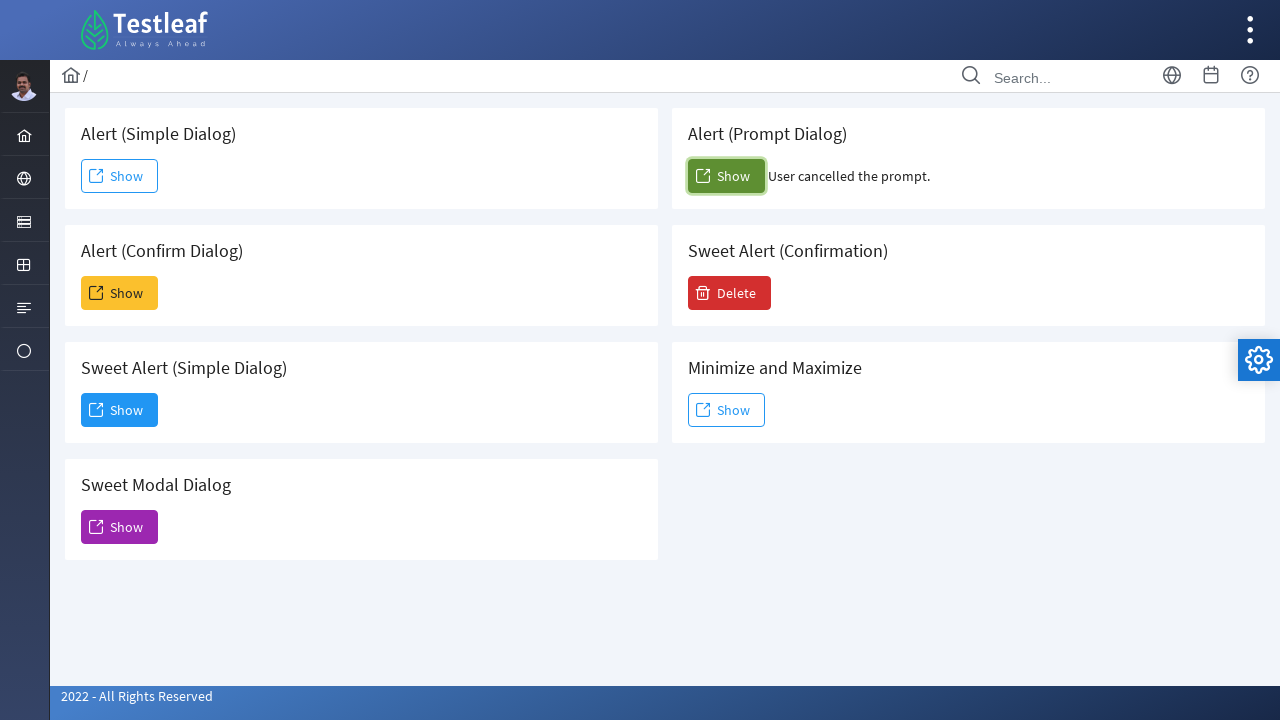